Tests checkbox interaction by clicking on two checkboxes multiple times (randomly between 1-10 clicks each) to toggle their states on a test page.

Starting URL: http://the-internet.herokuapp.com/checkboxes

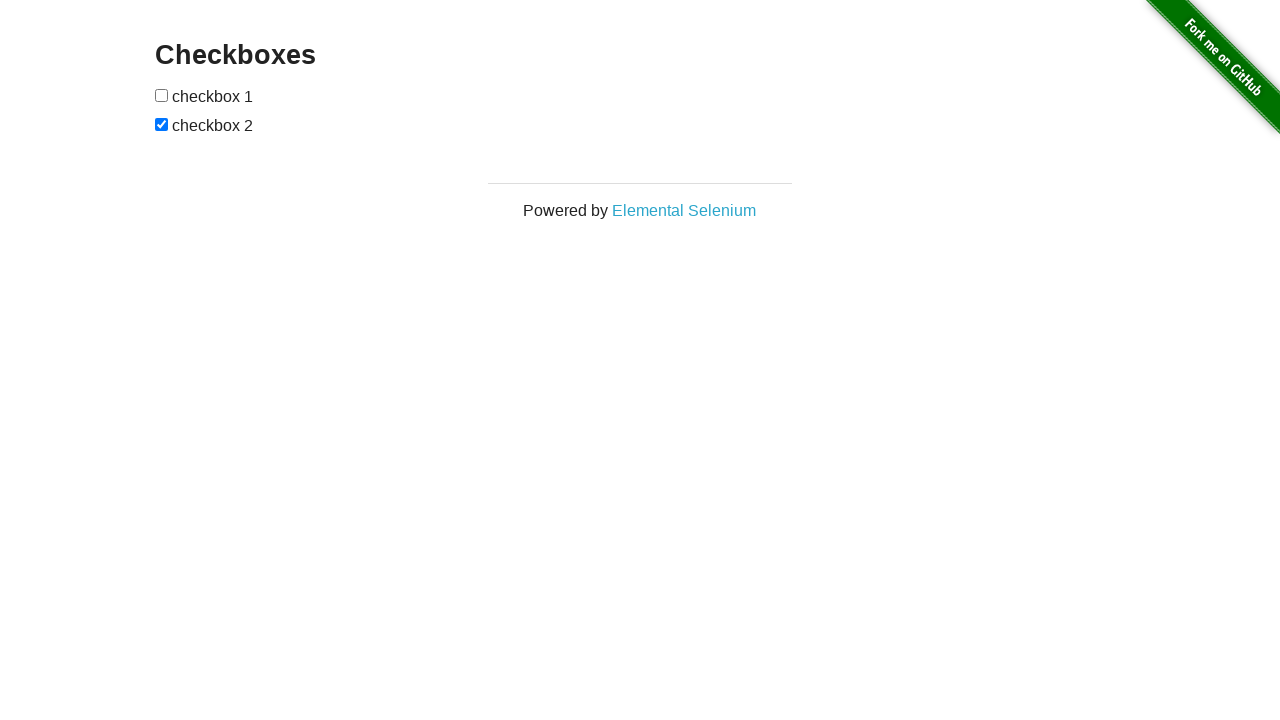

Waited for checkboxes container to be visible
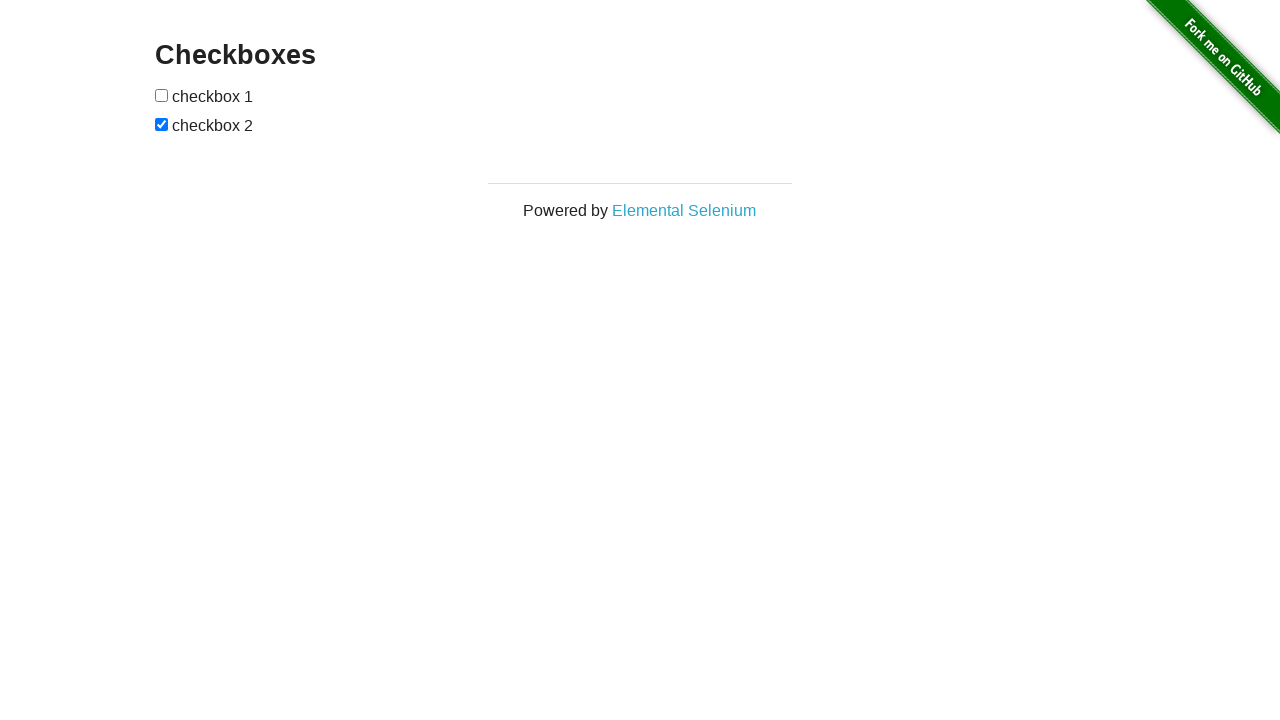

Clicked checkbox 1 (click 1 of 1) at (162, 95) on #checkboxes > input[type="checkbox"]:nth-child(1)
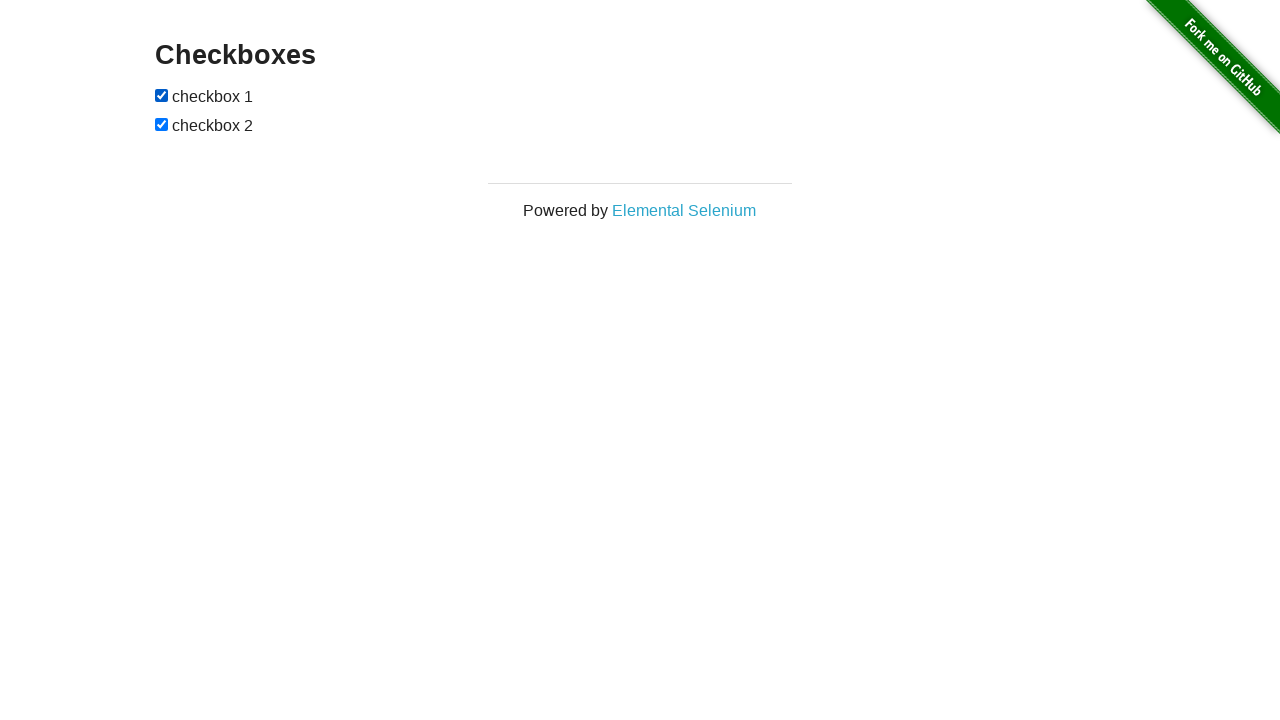

Clicked checkbox 2 (click 1 of 10) at (162, 124) on #checkboxes > input[type="checkbox"]:nth-child(3)
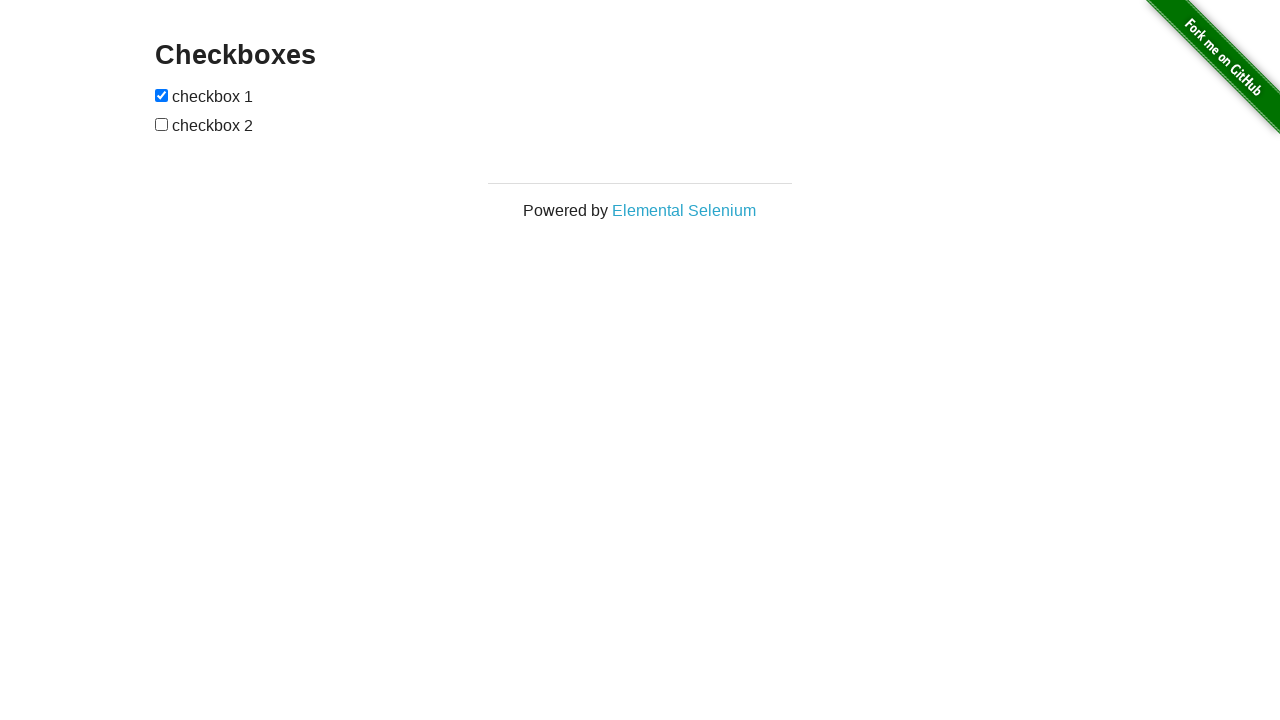

Clicked checkbox 2 (click 2 of 10) at (162, 124) on #checkboxes > input[type="checkbox"]:nth-child(3)
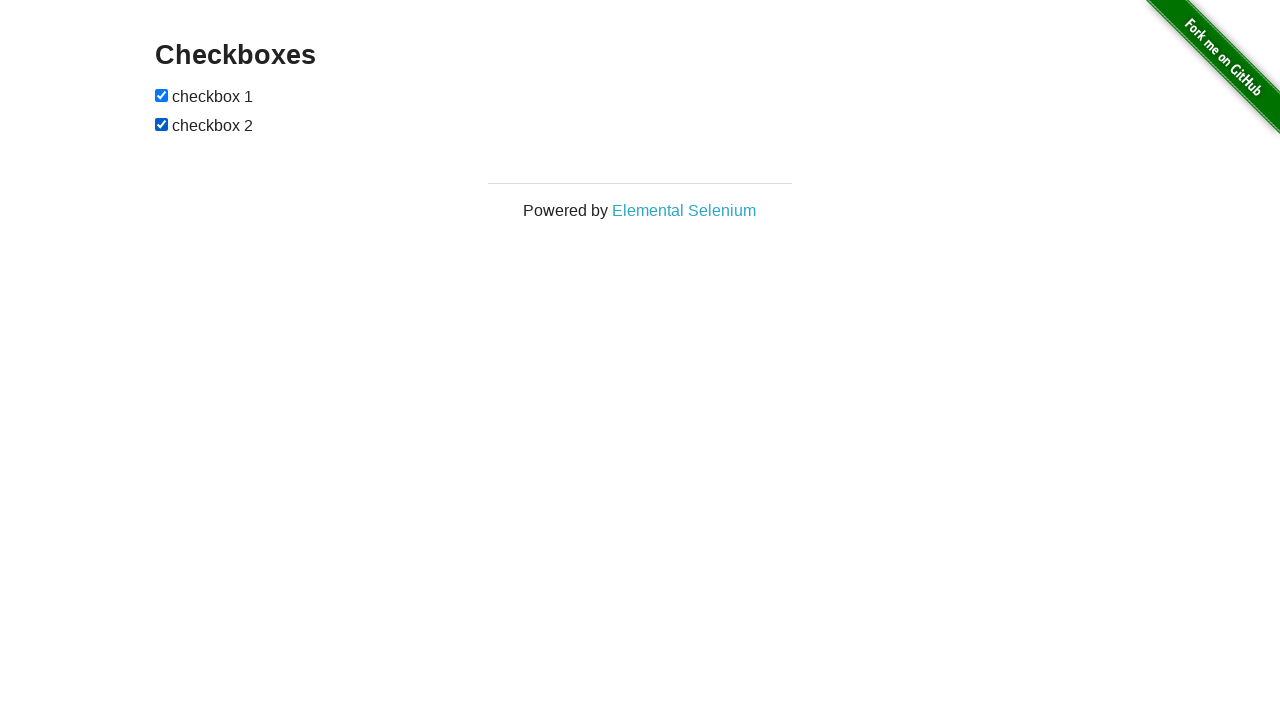

Clicked checkbox 2 (click 3 of 10) at (162, 124) on #checkboxes > input[type="checkbox"]:nth-child(3)
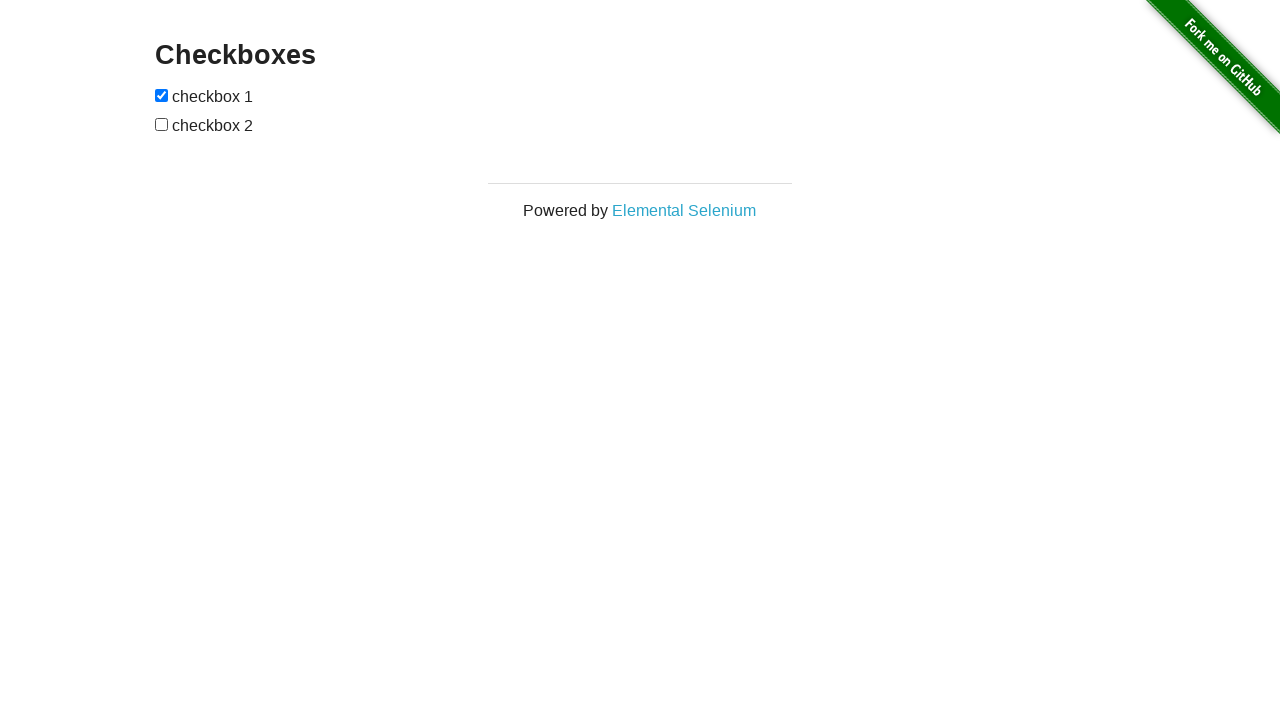

Clicked checkbox 2 (click 4 of 10) at (162, 124) on #checkboxes > input[type="checkbox"]:nth-child(3)
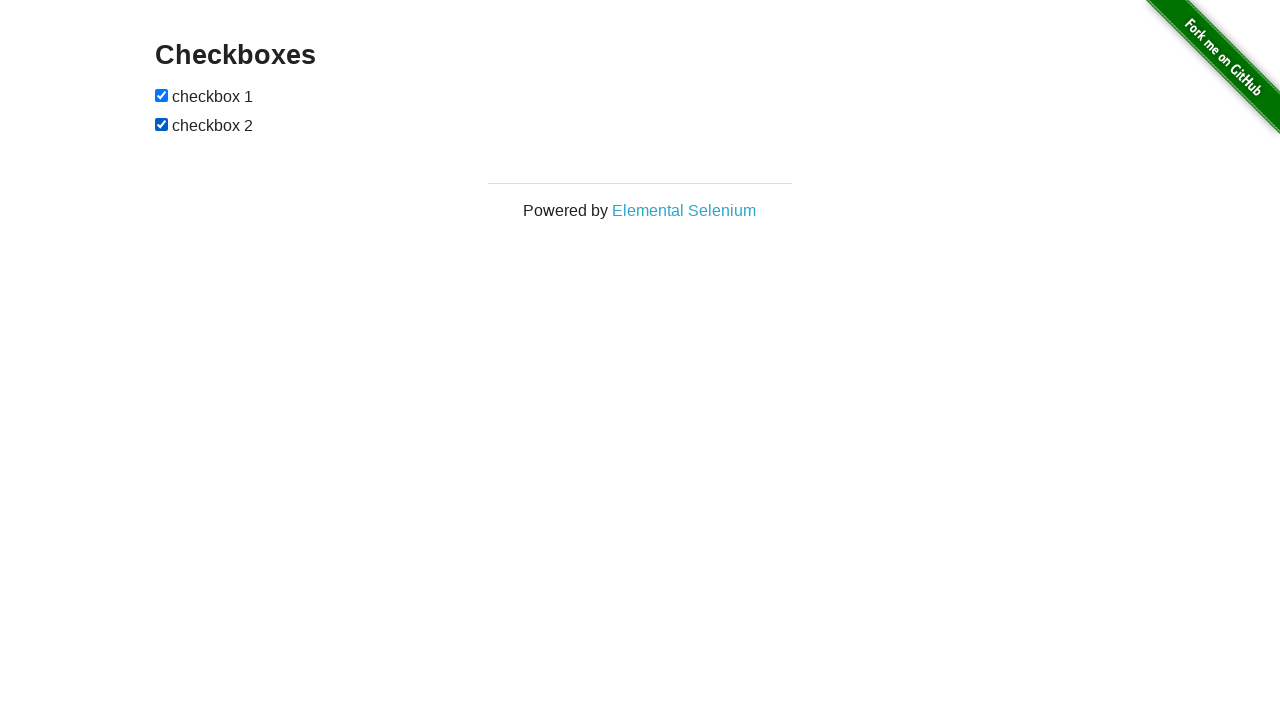

Clicked checkbox 2 (click 5 of 10) at (162, 124) on #checkboxes > input[type="checkbox"]:nth-child(3)
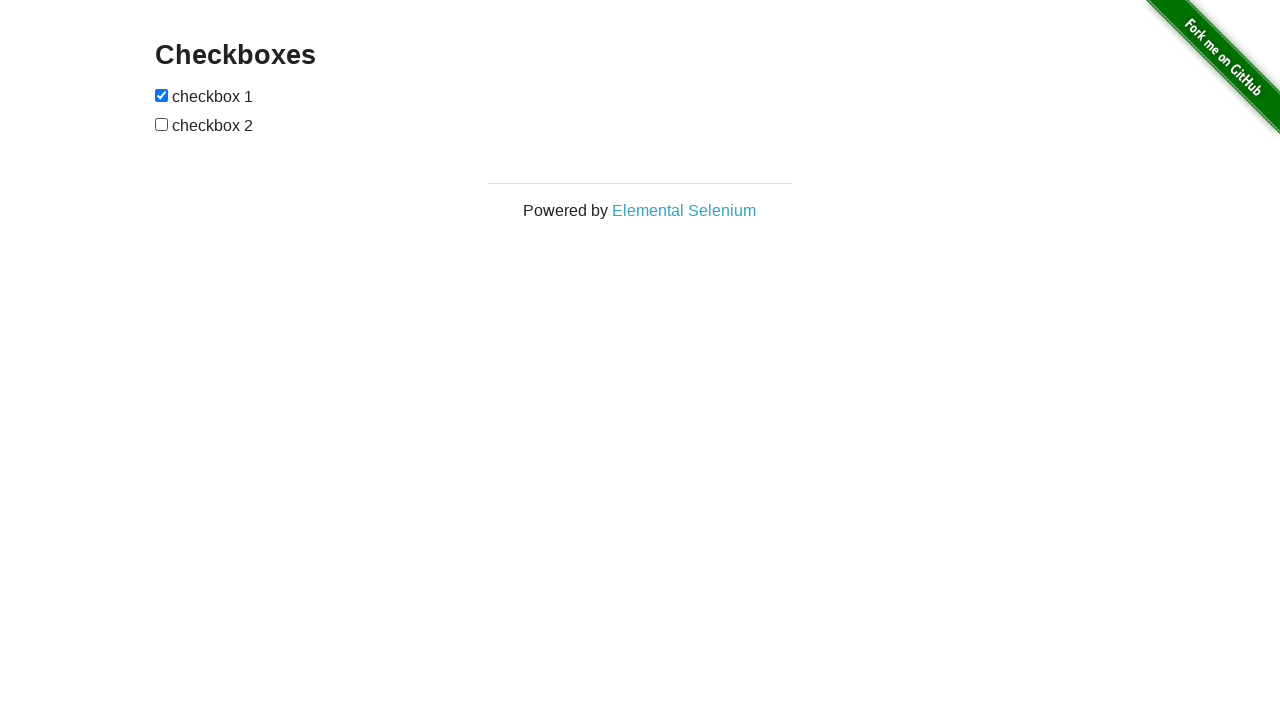

Clicked checkbox 2 (click 6 of 10) at (162, 124) on #checkboxes > input[type="checkbox"]:nth-child(3)
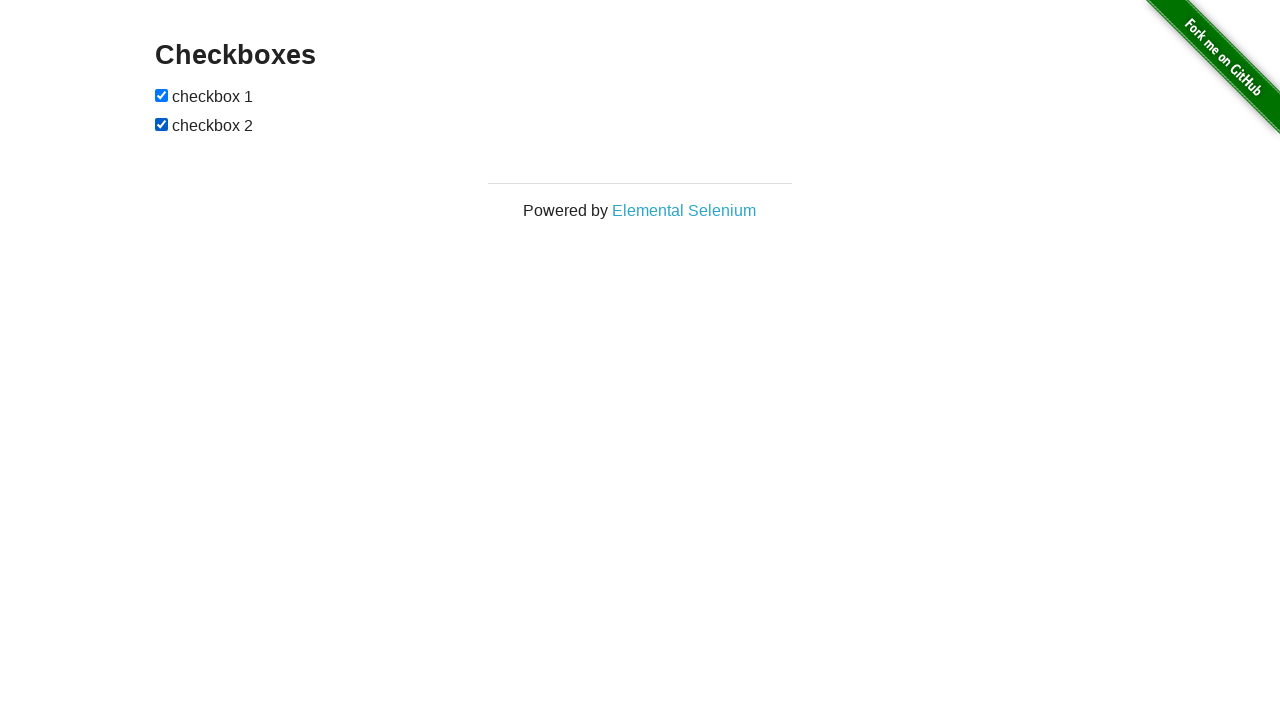

Clicked checkbox 2 (click 7 of 10) at (162, 124) on #checkboxes > input[type="checkbox"]:nth-child(3)
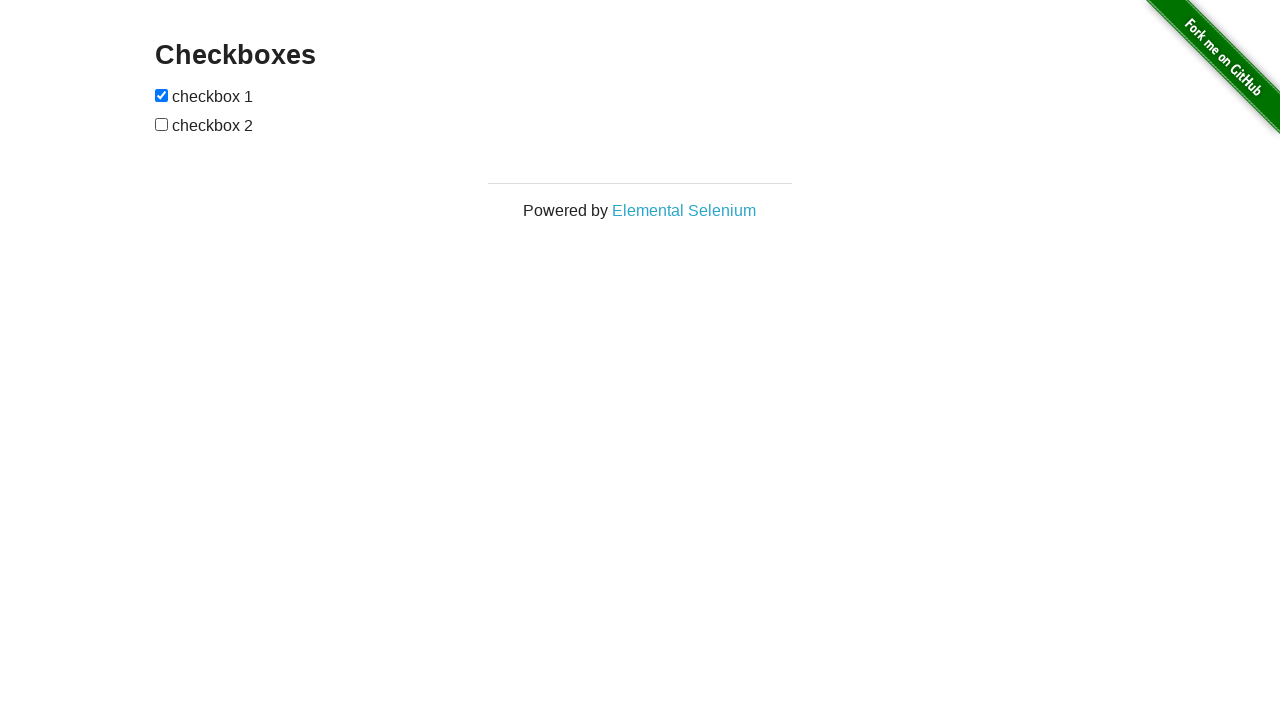

Clicked checkbox 2 (click 8 of 10) at (162, 124) on #checkboxes > input[type="checkbox"]:nth-child(3)
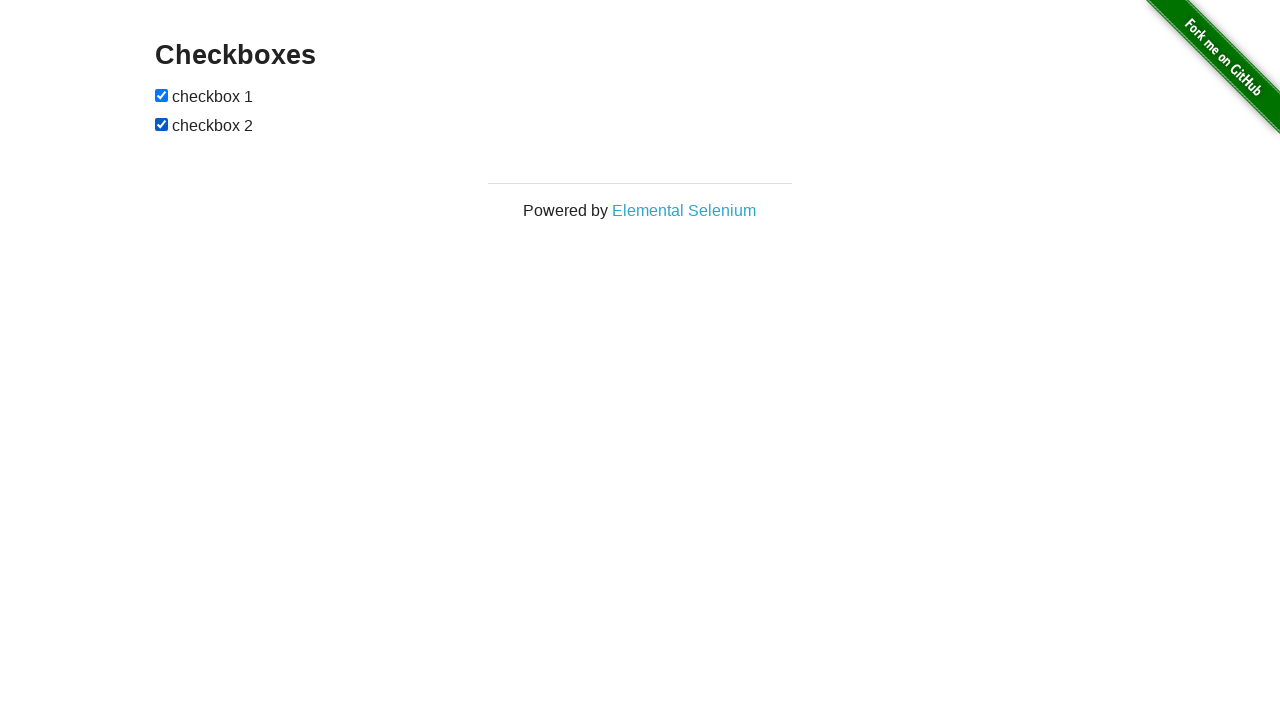

Clicked checkbox 2 (click 9 of 10) at (162, 124) on #checkboxes > input[type="checkbox"]:nth-child(3)
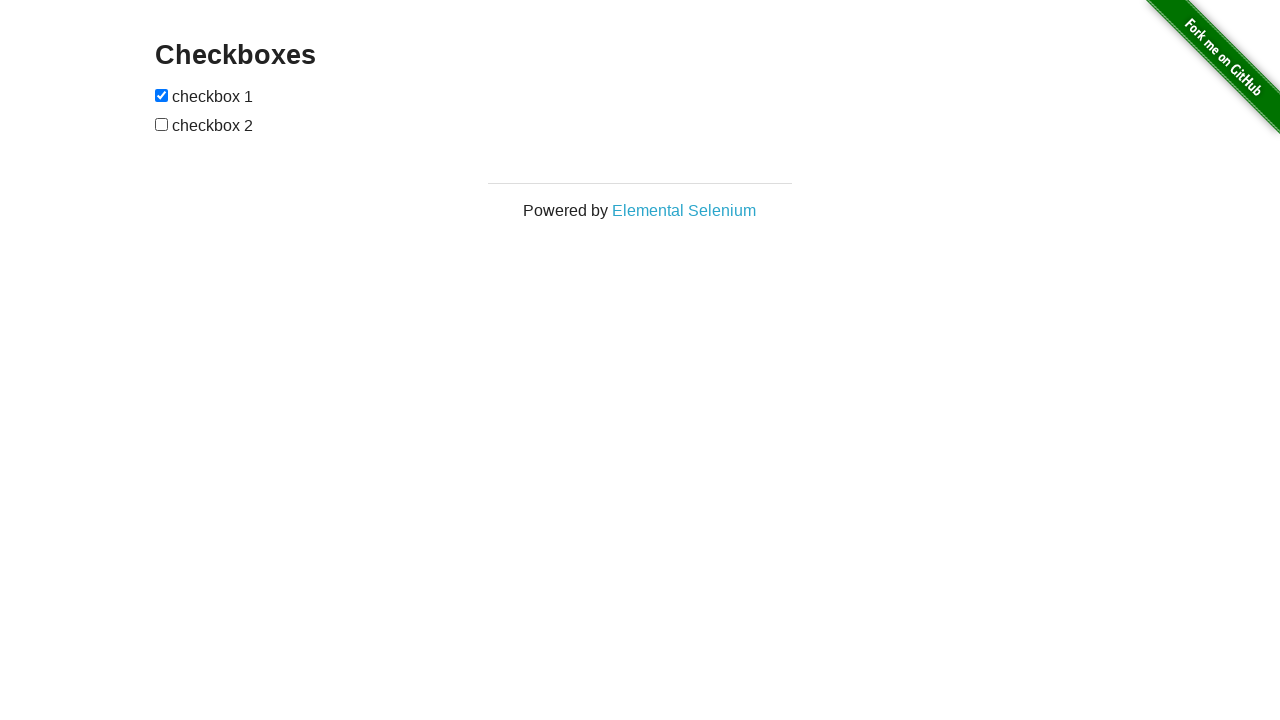

Clicked checkbox 2 (click 10 of 10) at (162, 124) on #checkboxes > input[type="checkbox"]:nth-child(3)
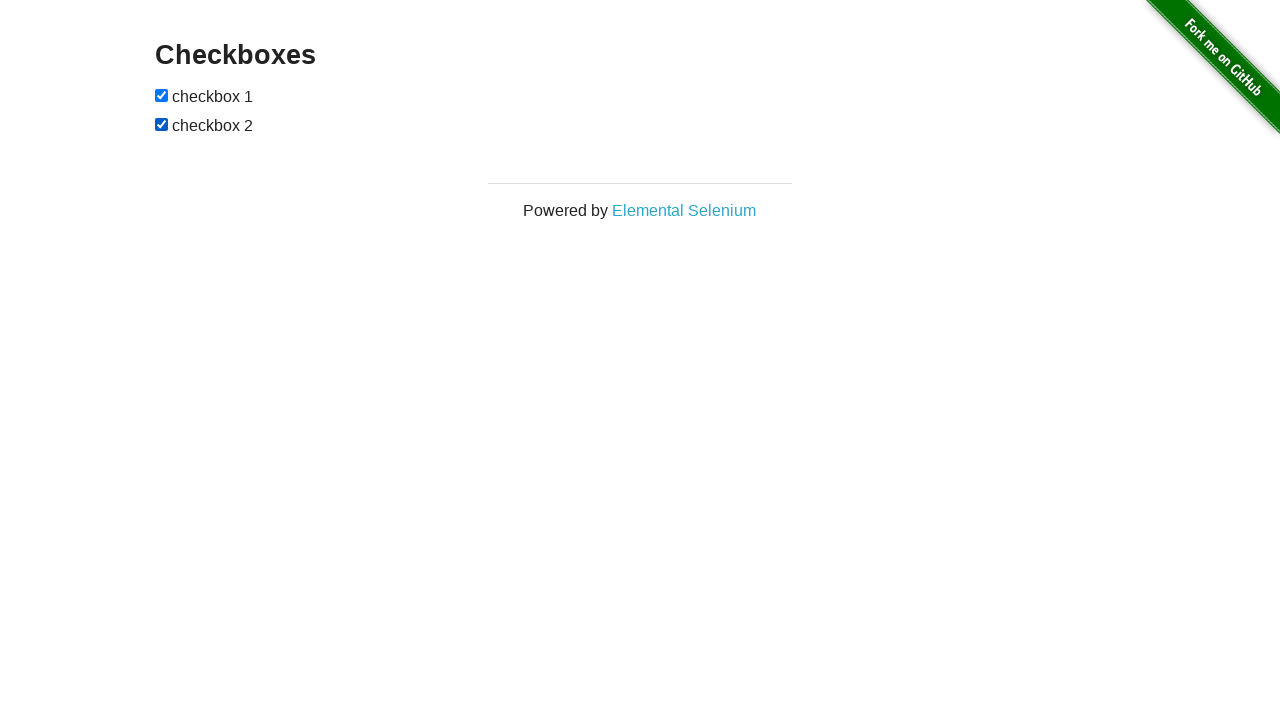

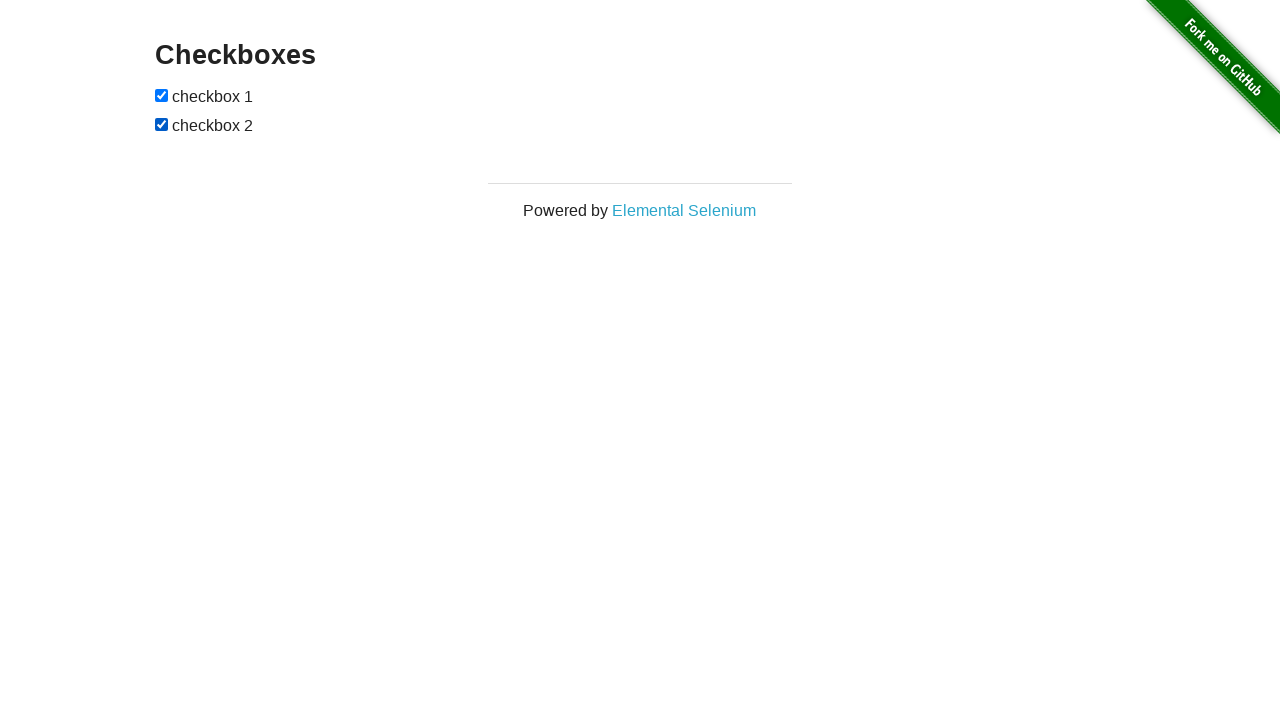